Navigates to the Time and Date world clock page and verifies that the world clock table is displayed with city and time data

Starting URL: https://www.timeanddate.com/worldclock/

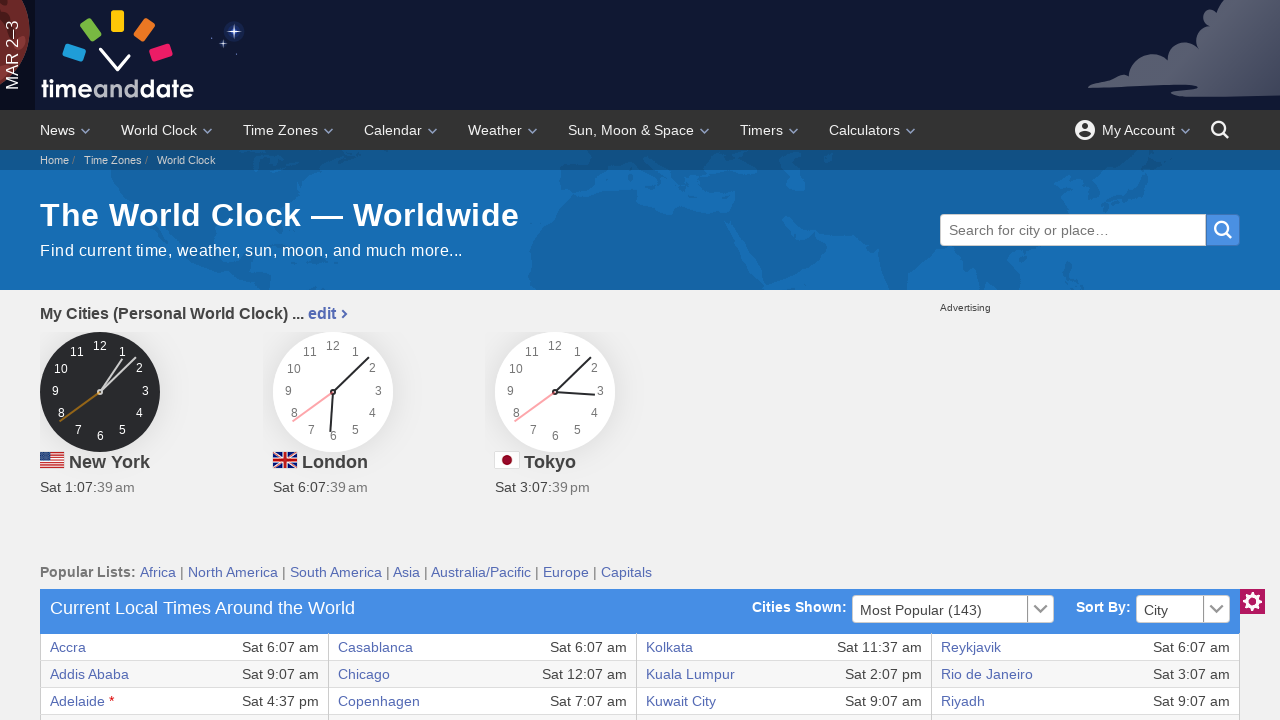

World clock table loaded and is visible
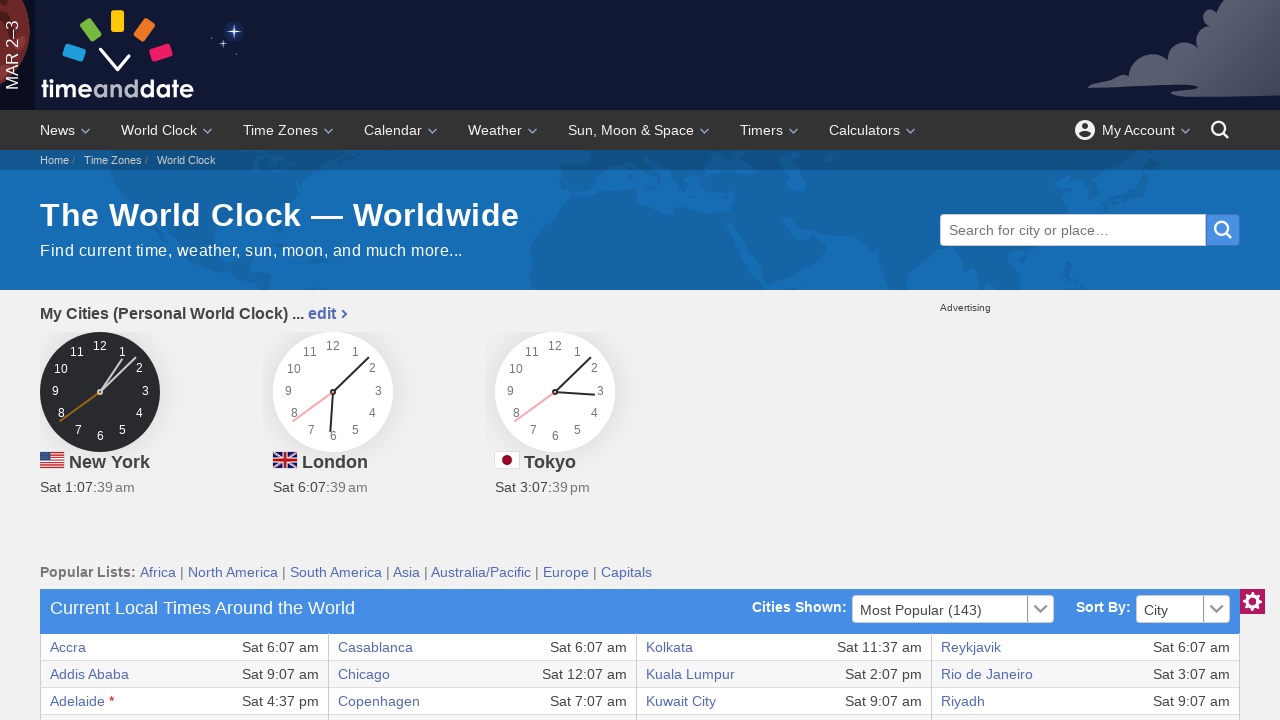

First row of world clock table data found
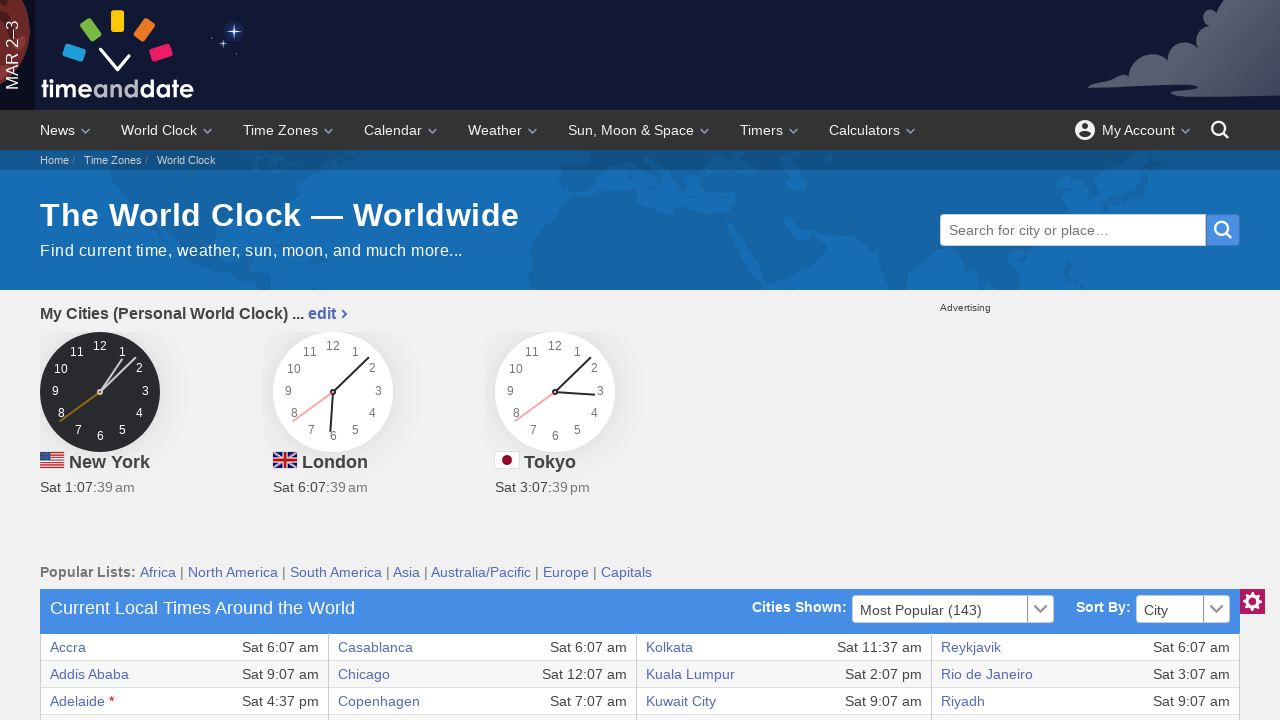

Verified world clock table has expected column structure with at least 8 columns
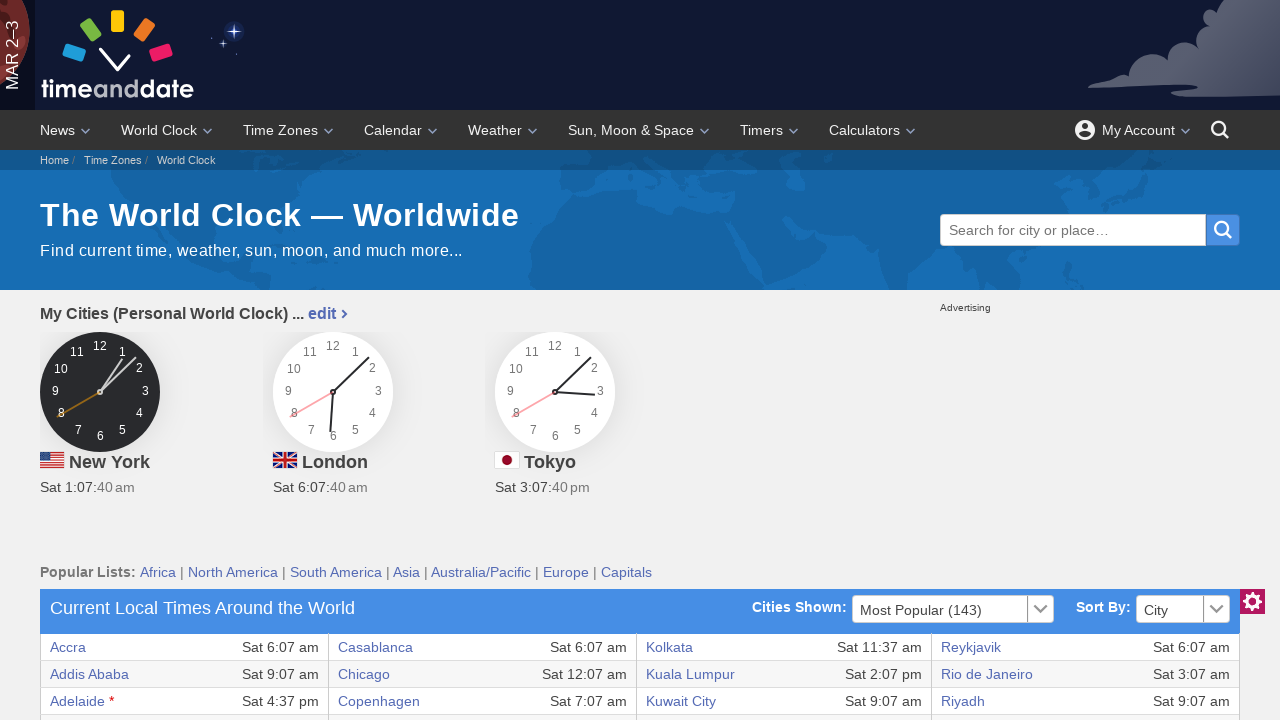

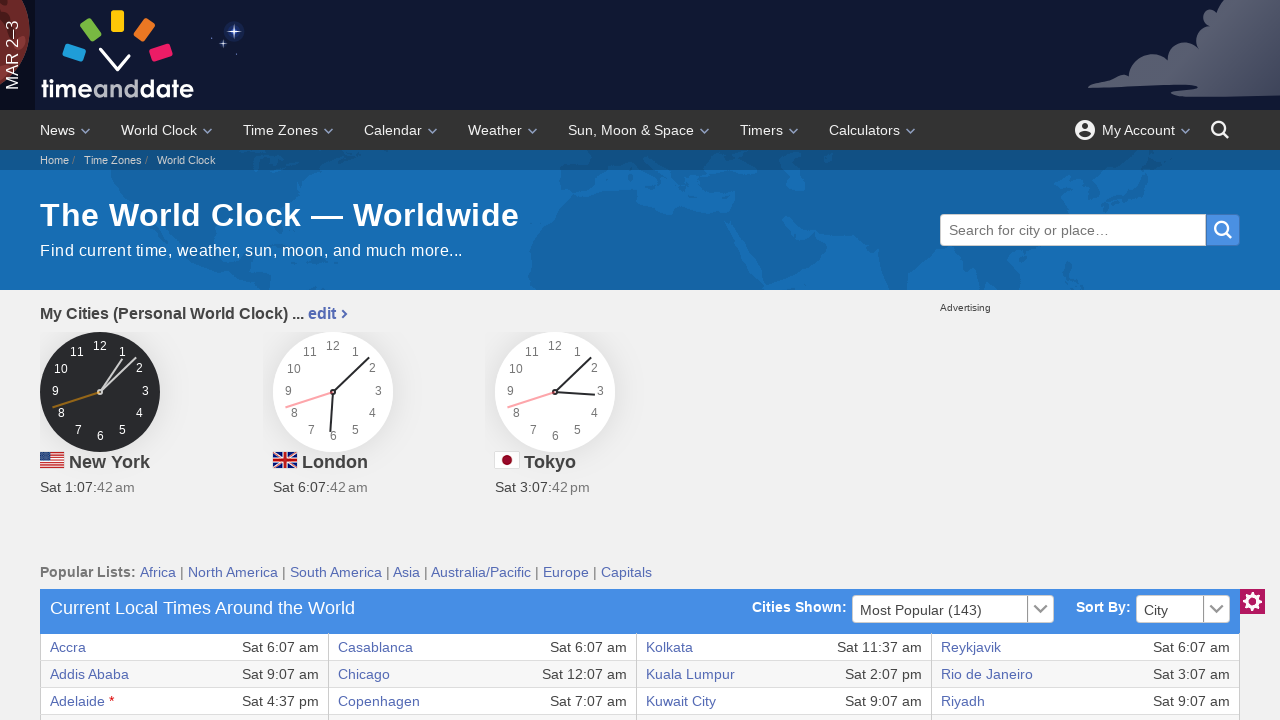